Tests handling multiple windows by clicking a button that opens a new window and switching between parent and child windows

Starting URL: https://www.w3schools.com/jsref/tryit.asp?filename=tryjsref_win_open

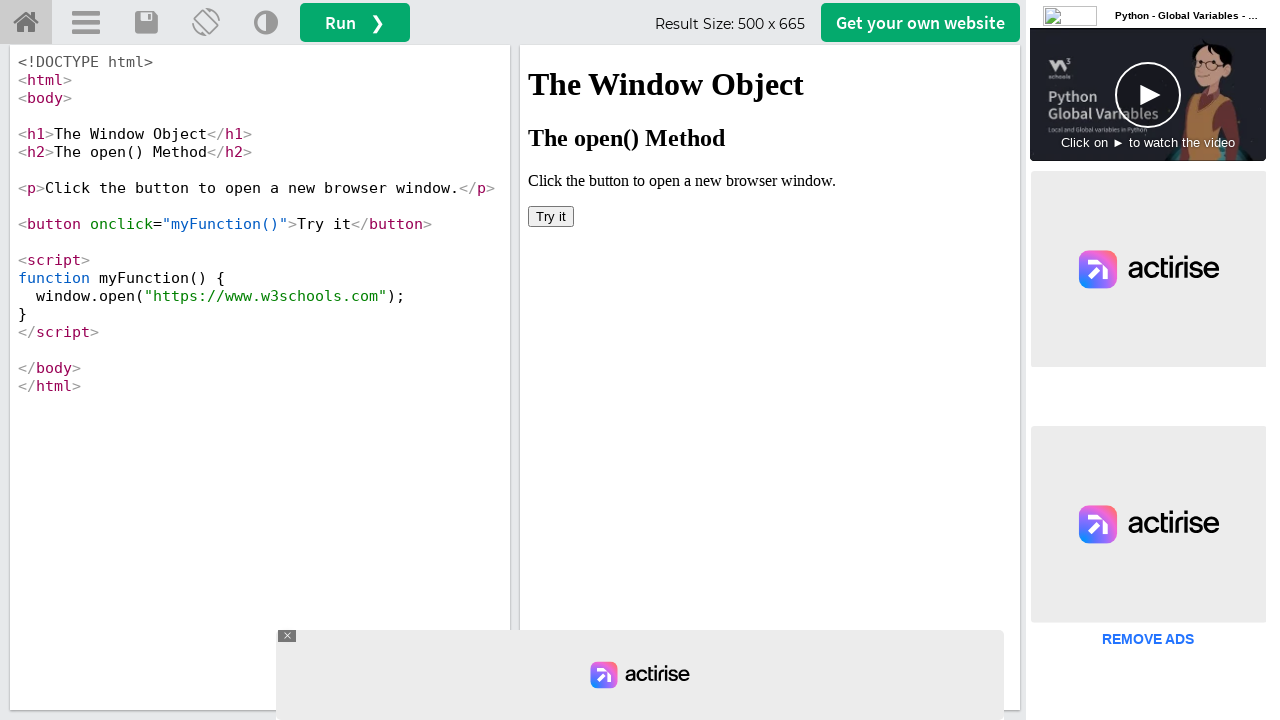

Located iframe containing the button
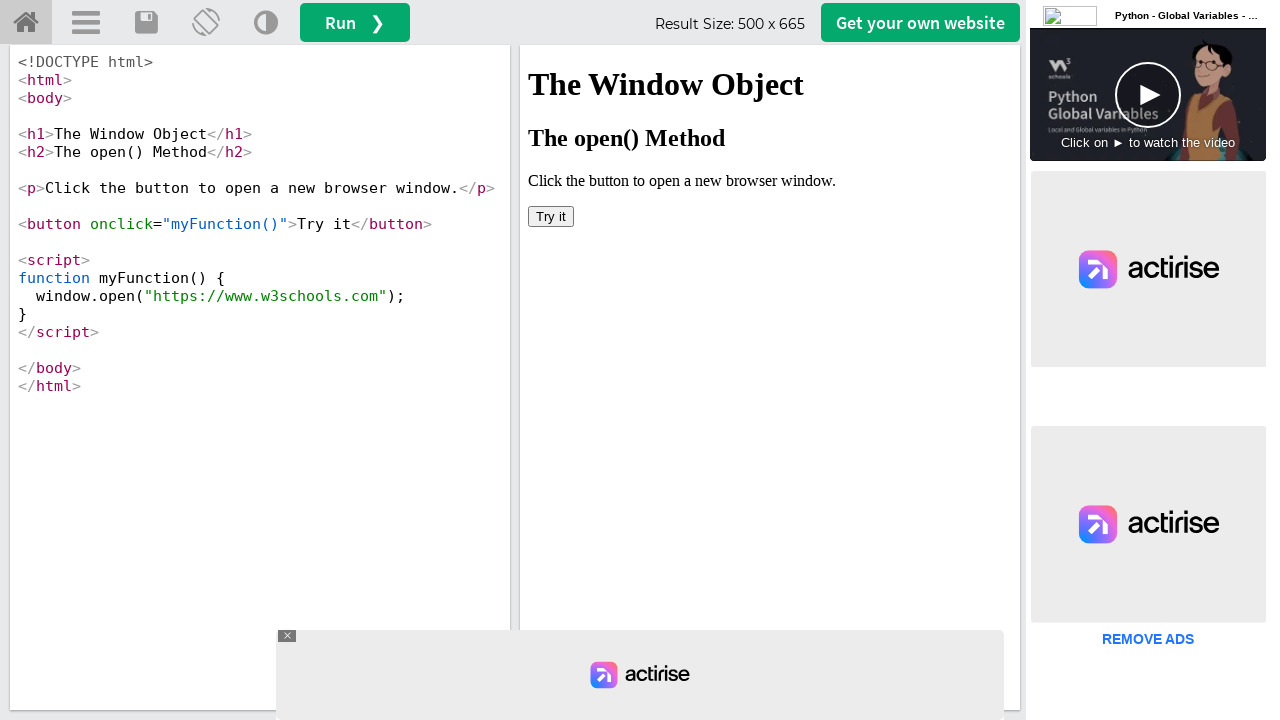

Clicked button to open new window at (551, 216) on iframe[name='iframeResult'] >> internal:control=enter-frame >> button
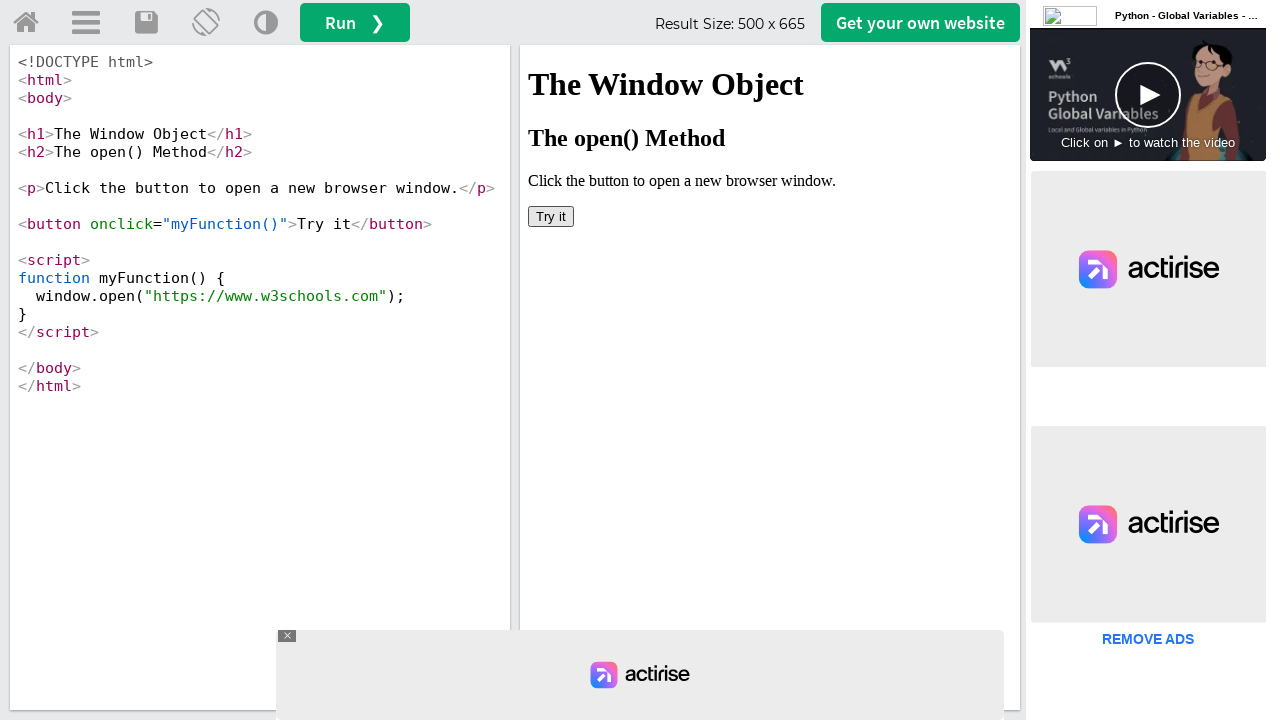

New window opened and captured
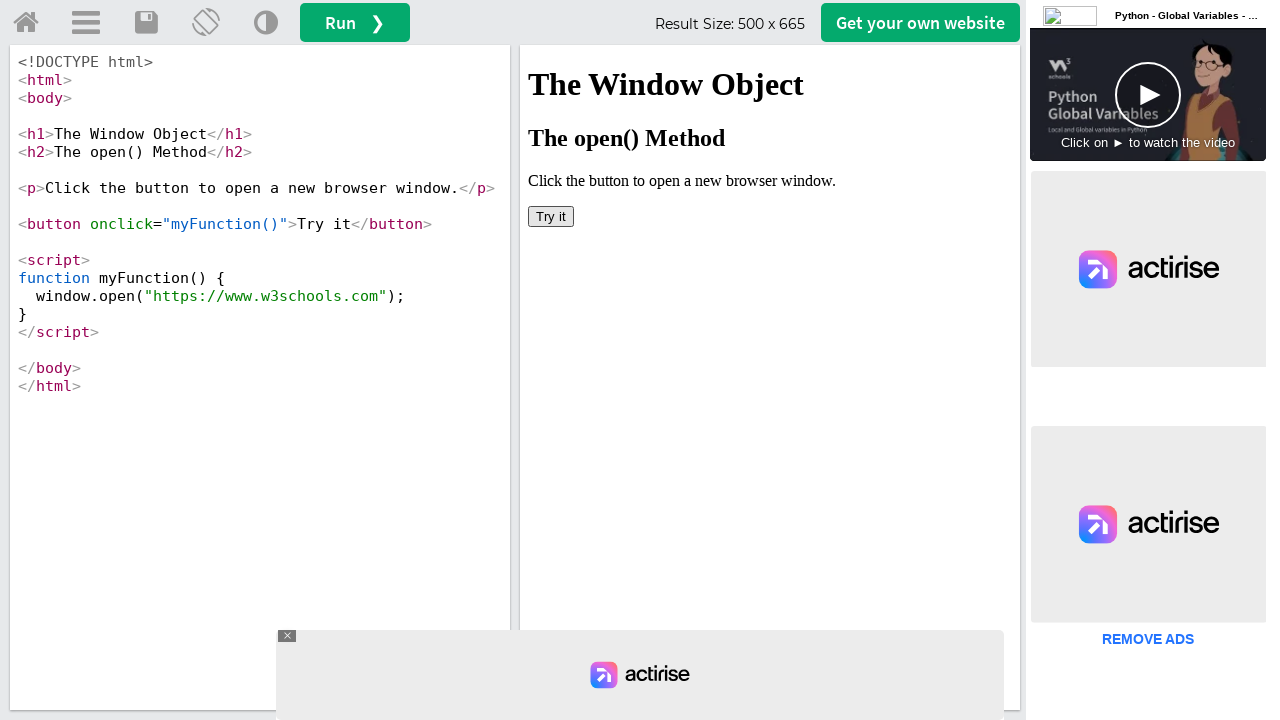

Waited for new window to fully load
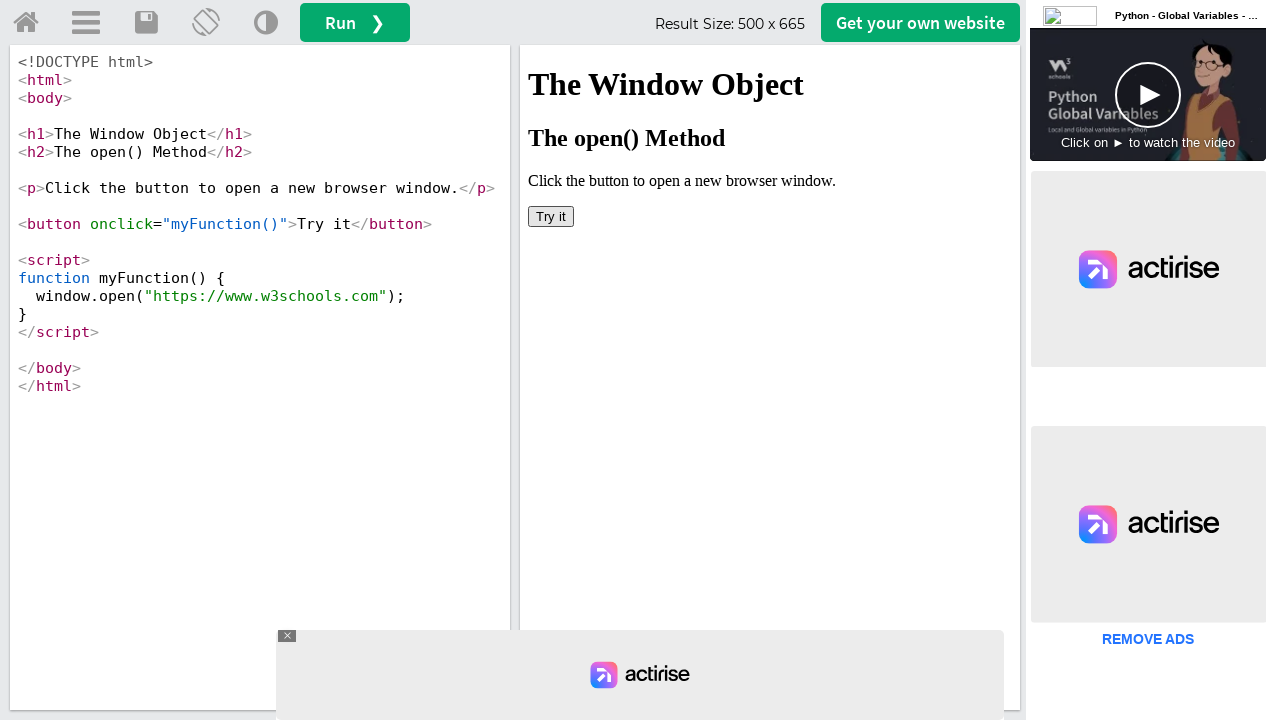

Retrieved child window title: W3Schools Online Web Tutorials
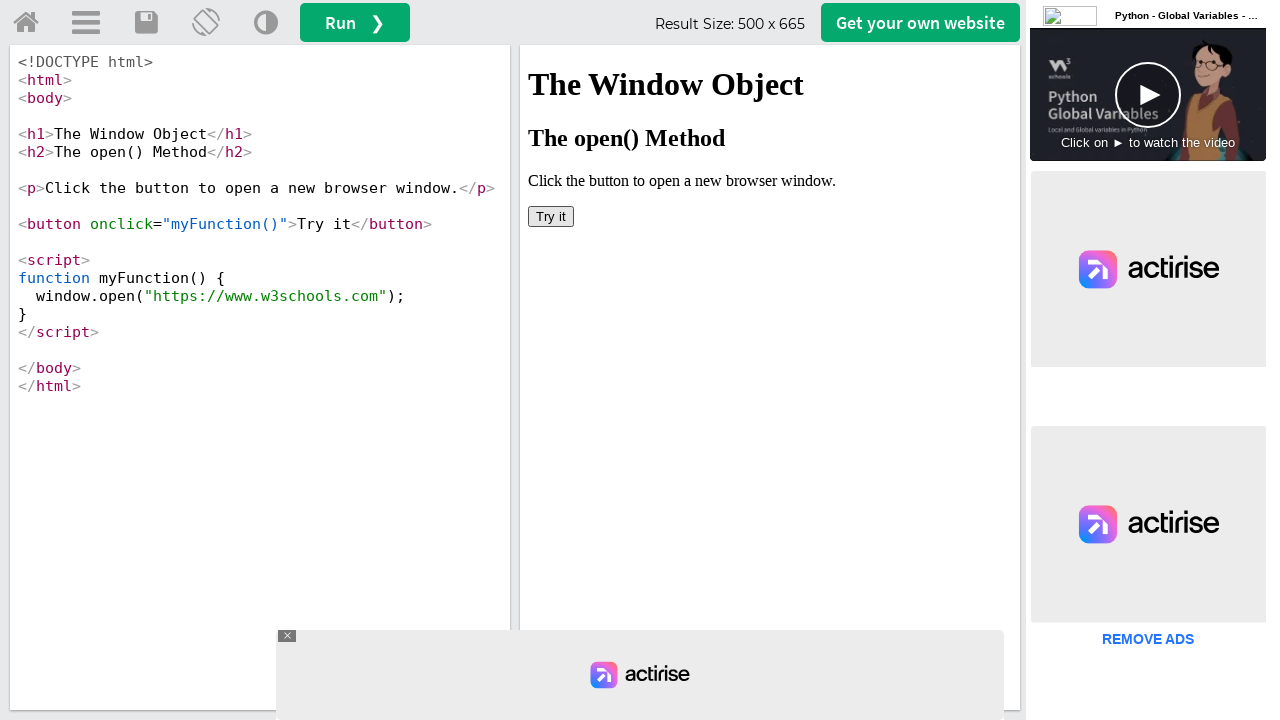

Retrieved parent window title: W3Schools Tryit Editor
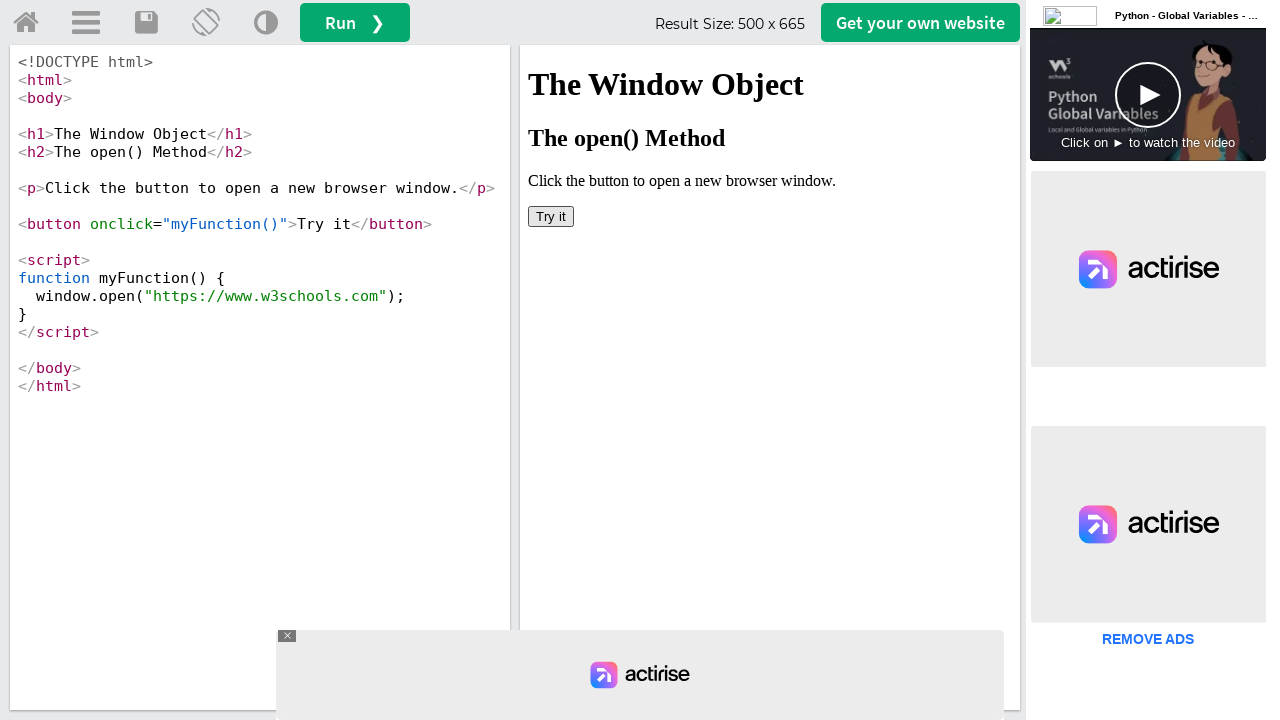

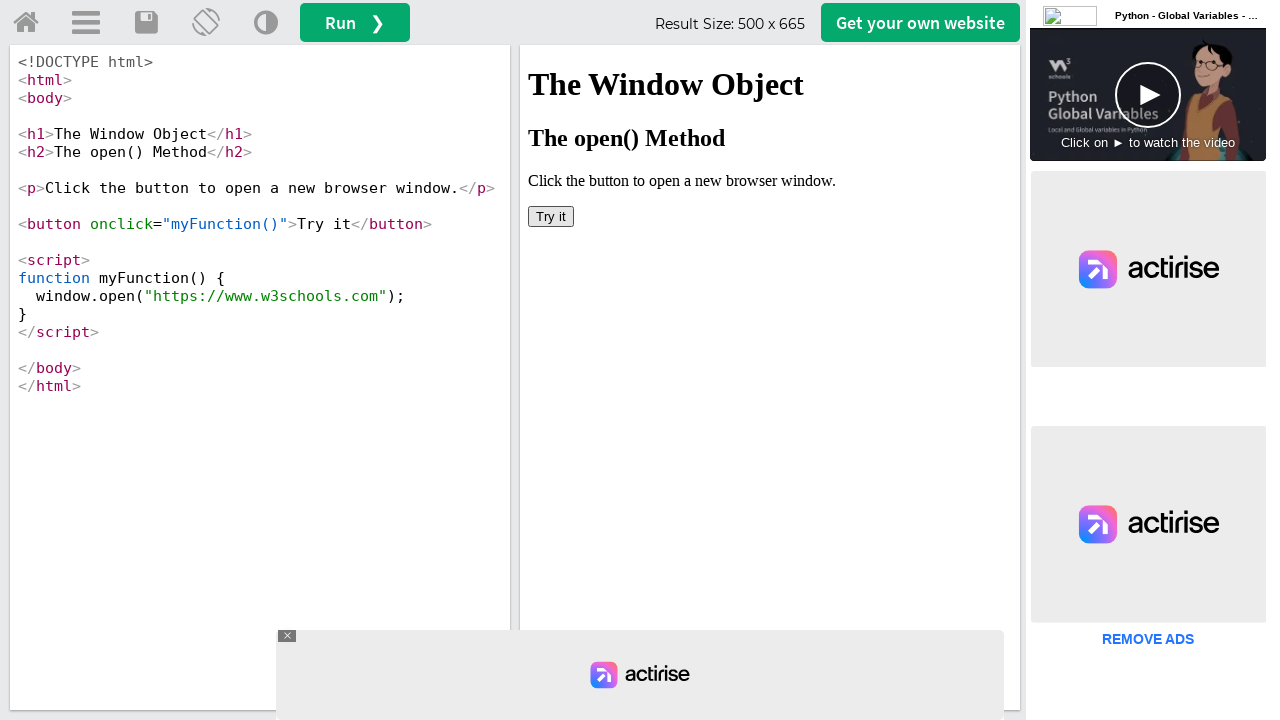